Tests a registration form by filling in first name, last name, and email fields, then submitting the form and verifying the success message is displayed.

Starting URL: http://suninjuly.github.io/registration1.html

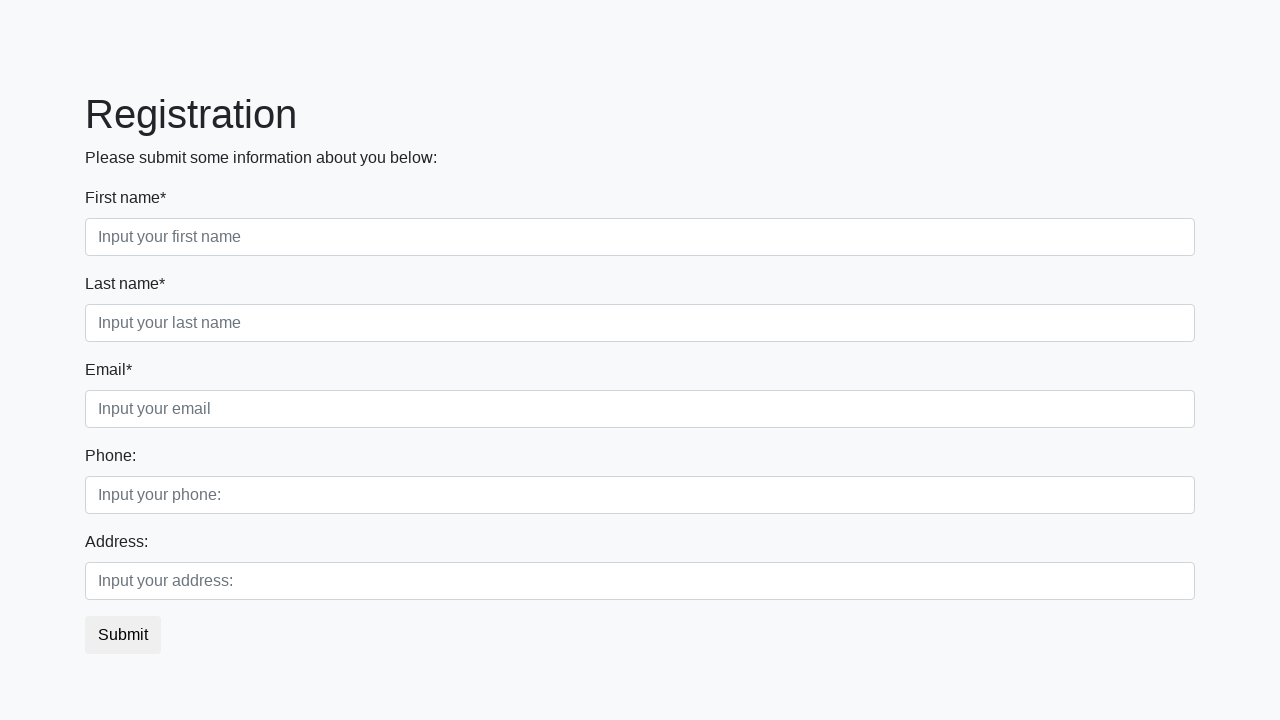

Filled first name field with 'Ivan' on .first
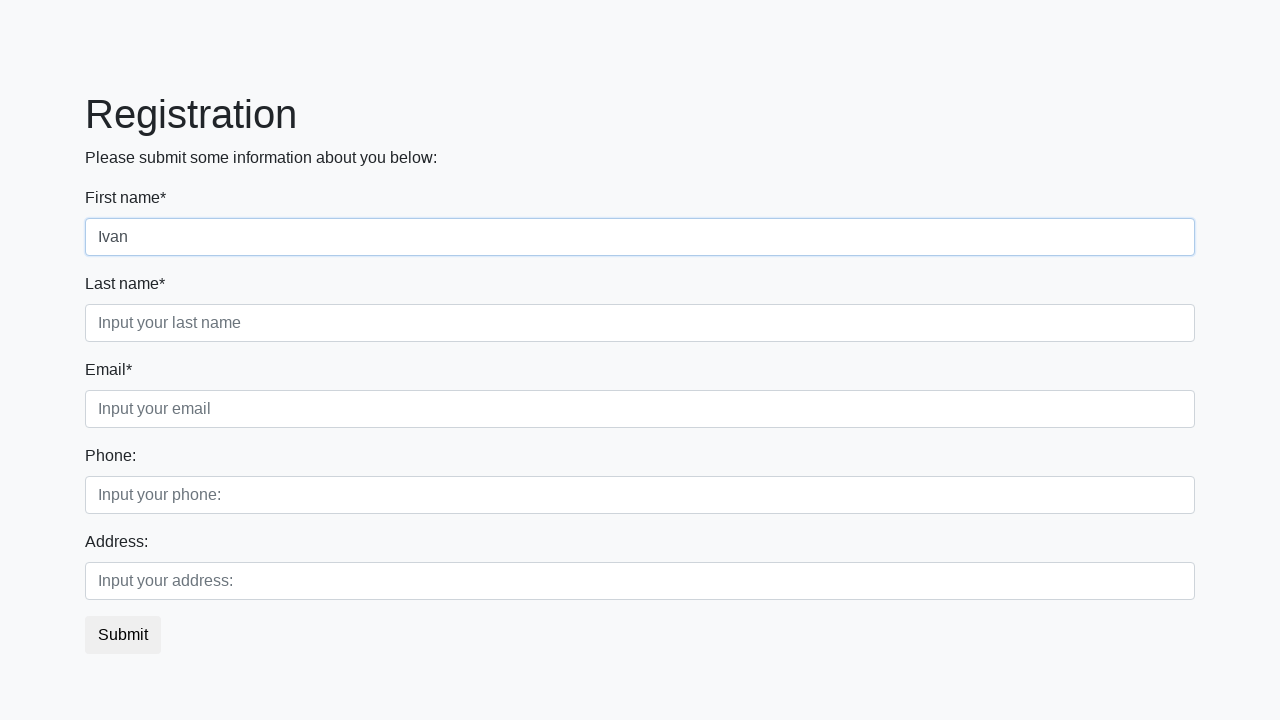

Filled last name field with 'Petrov' on .second
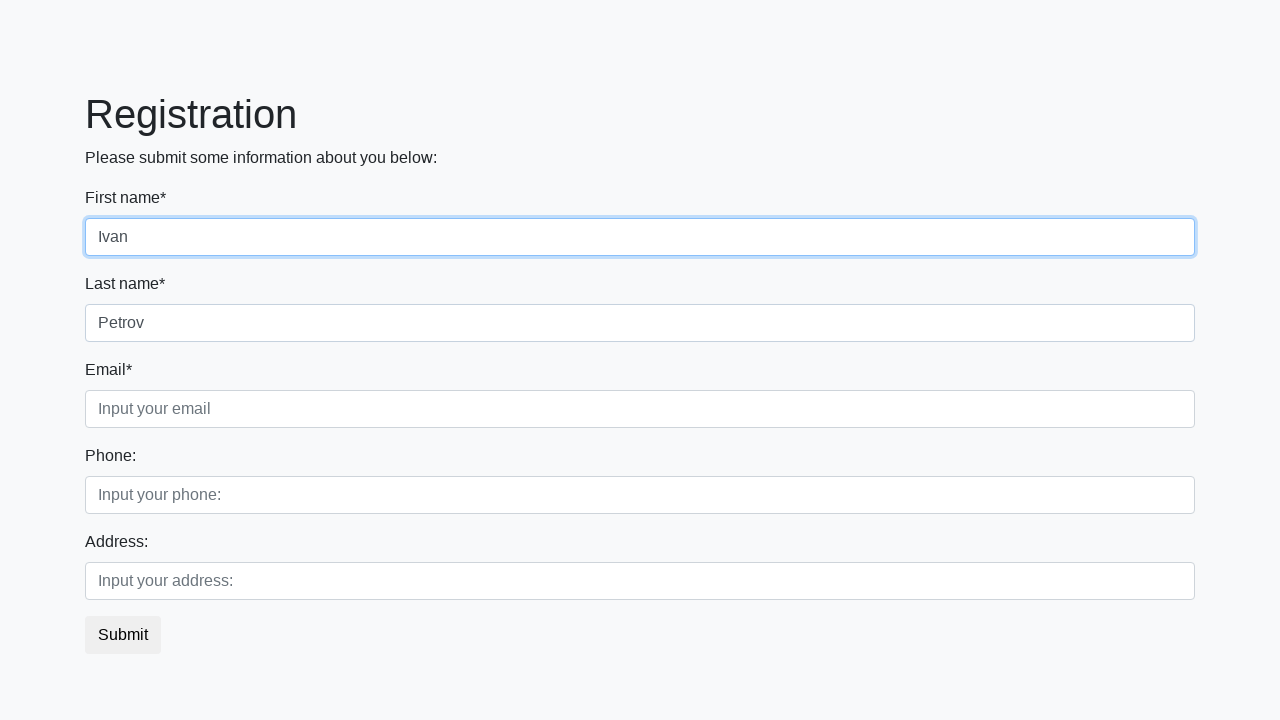

Filled email field with 'test@yandex.ru' on .third
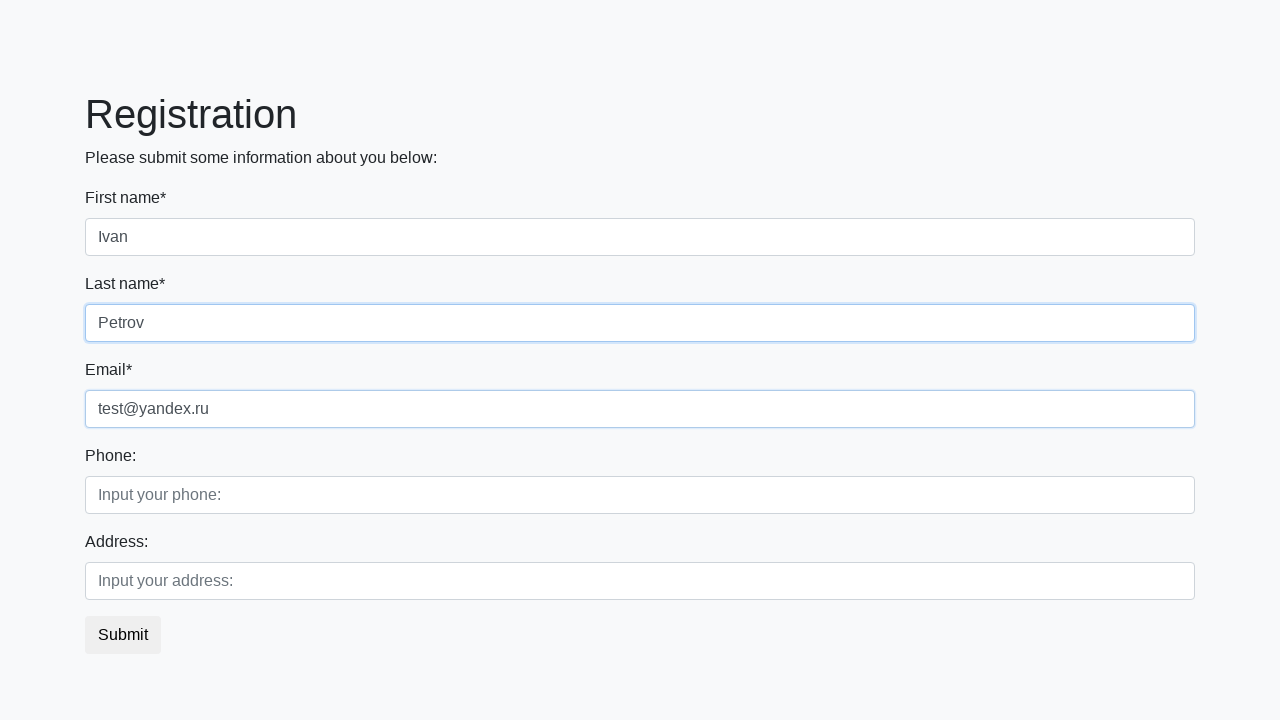

Clicked the submit button at (123, 635) on button.btn
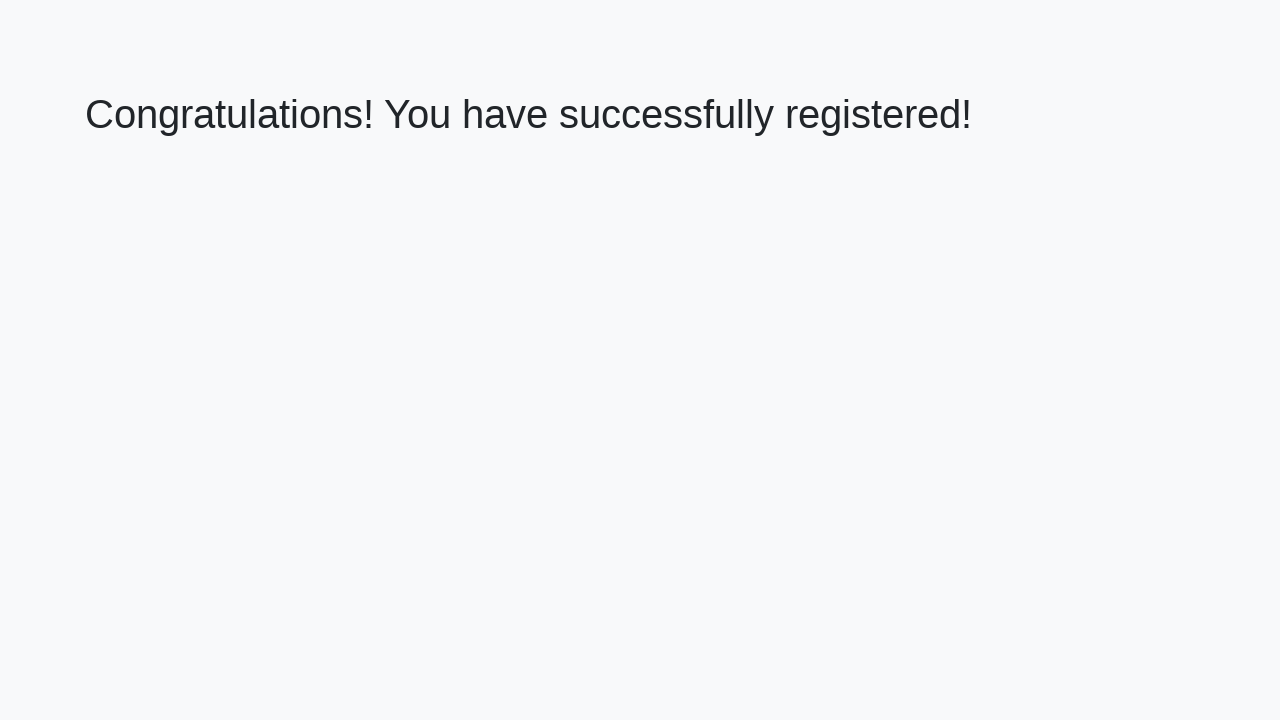

Success message element loaded
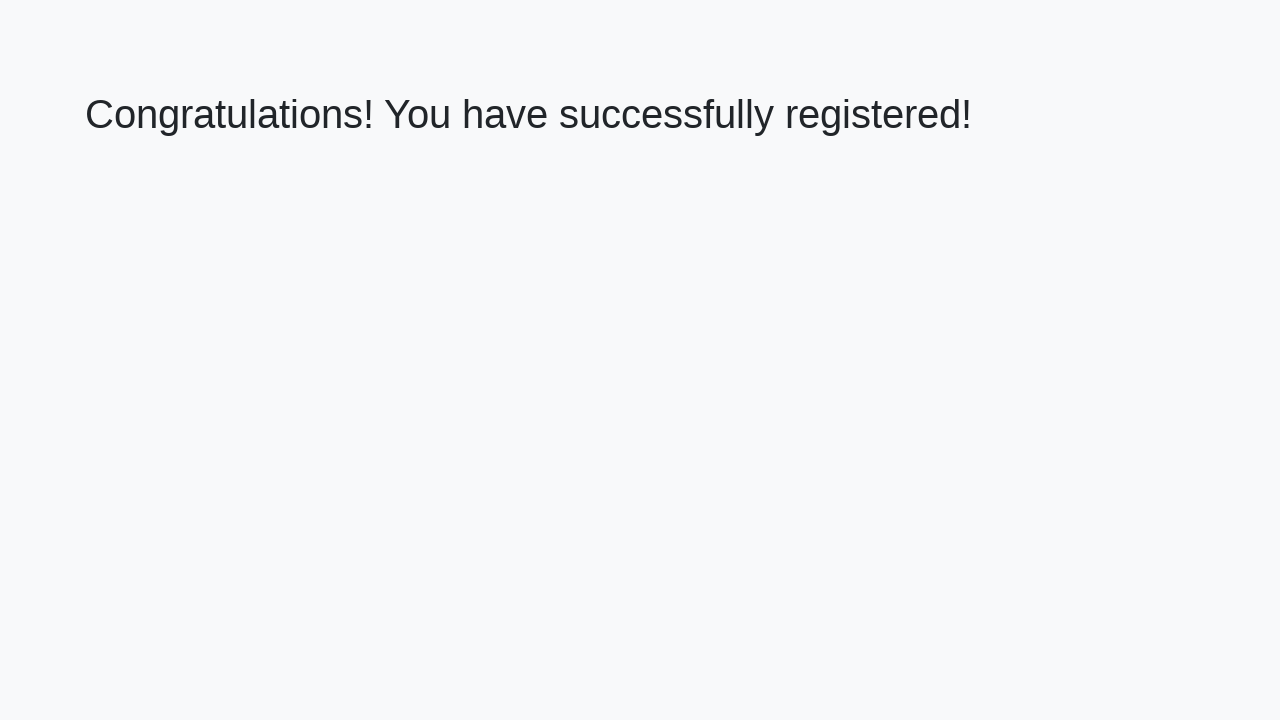

Retrieved success message text
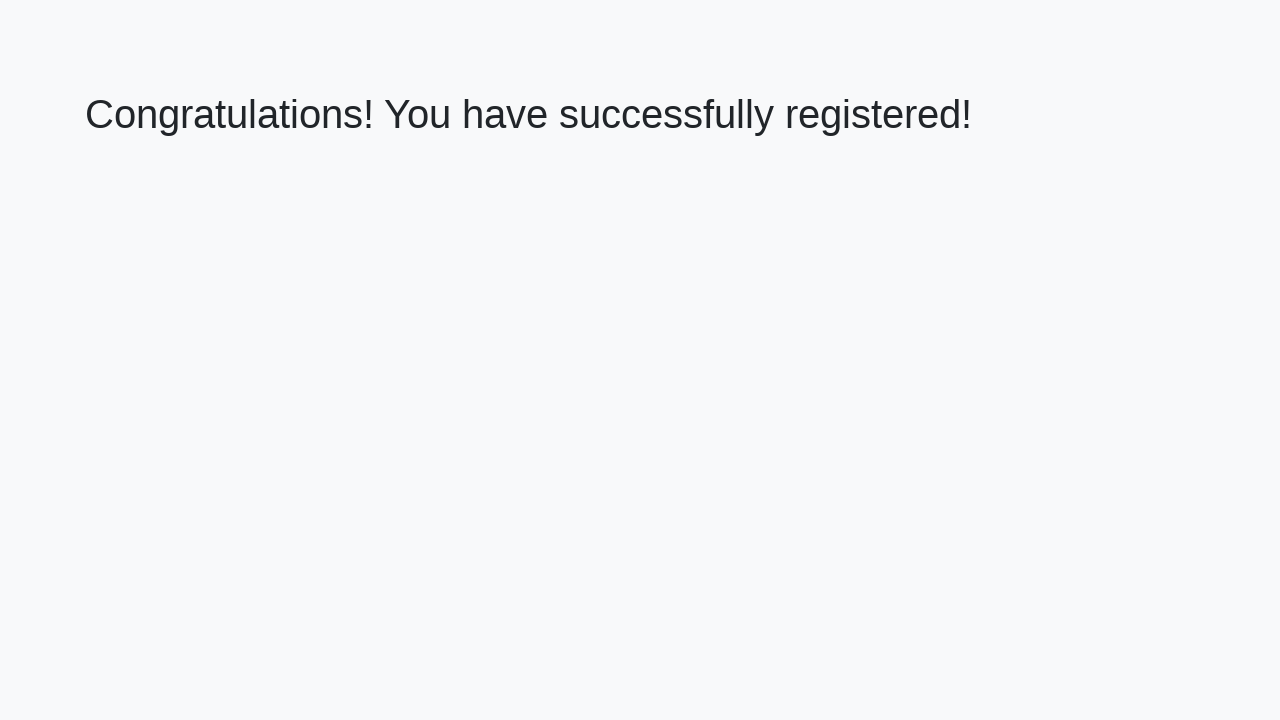

Verified success message matches expected text
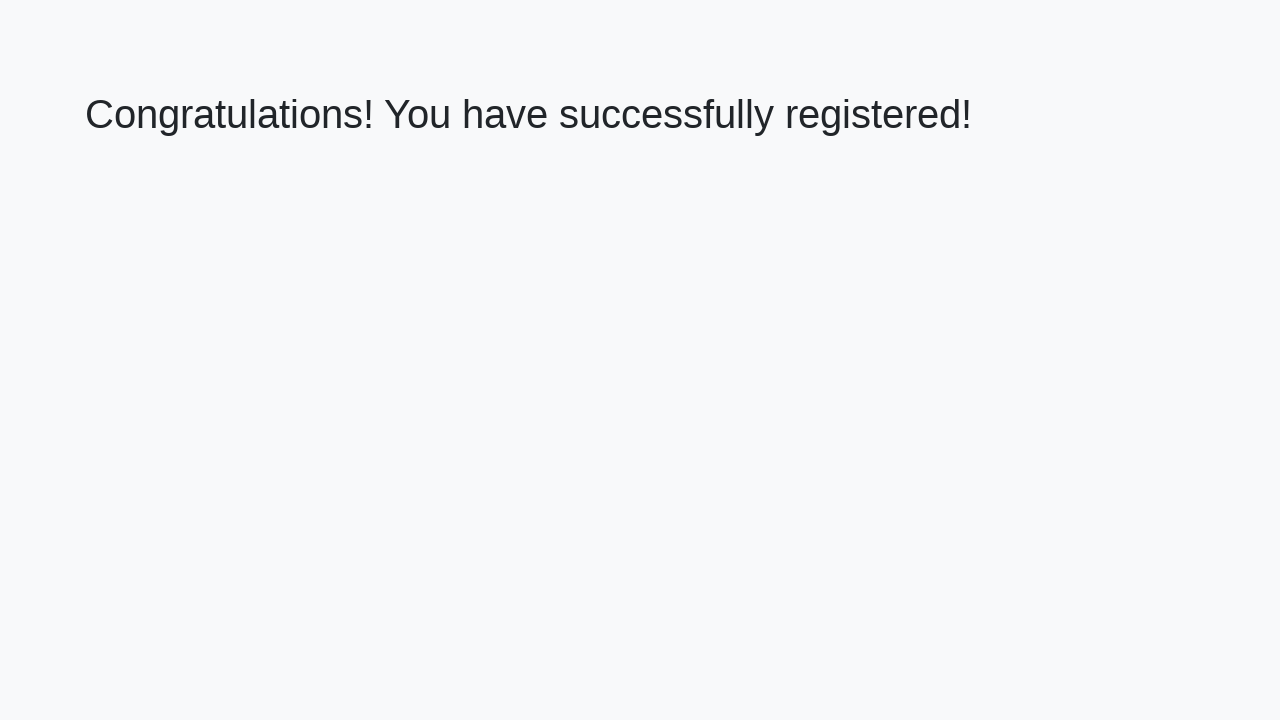

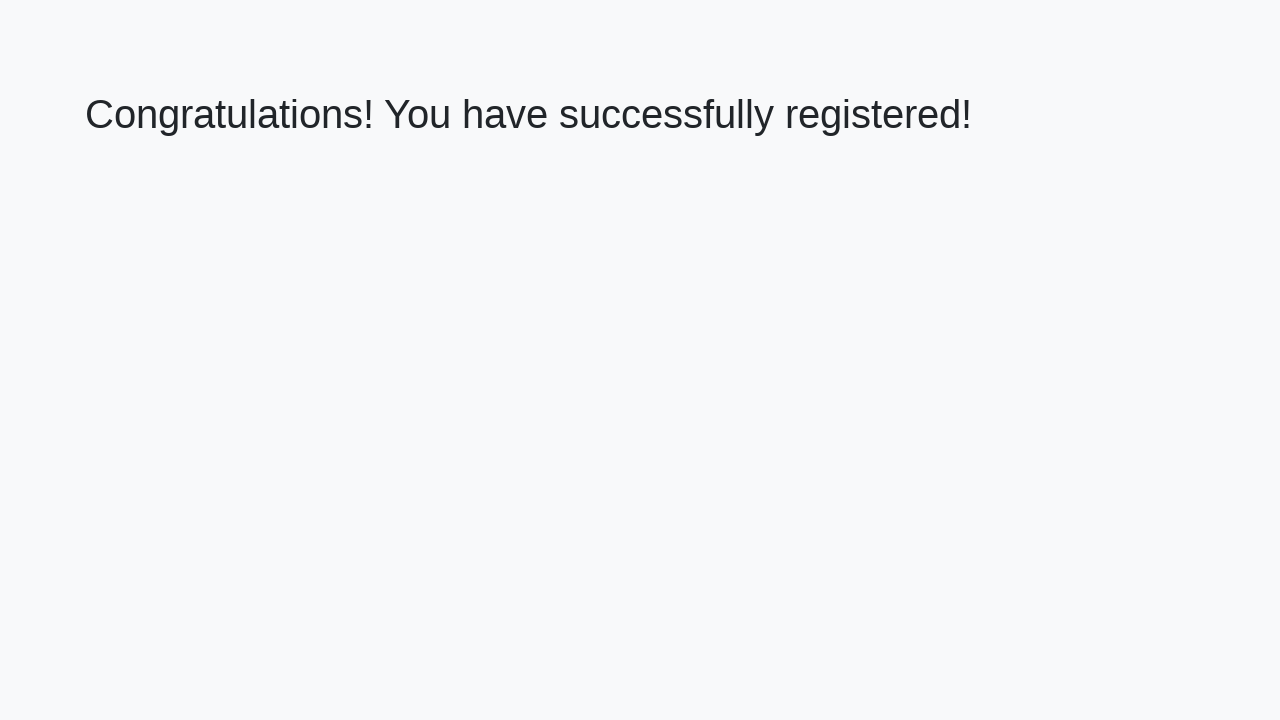